Navigates to TutorialsPoint careers page and performs mouse hover action on the Company element

Starting URL: https://www.tutorialspoint.com/about/about_careers.htm

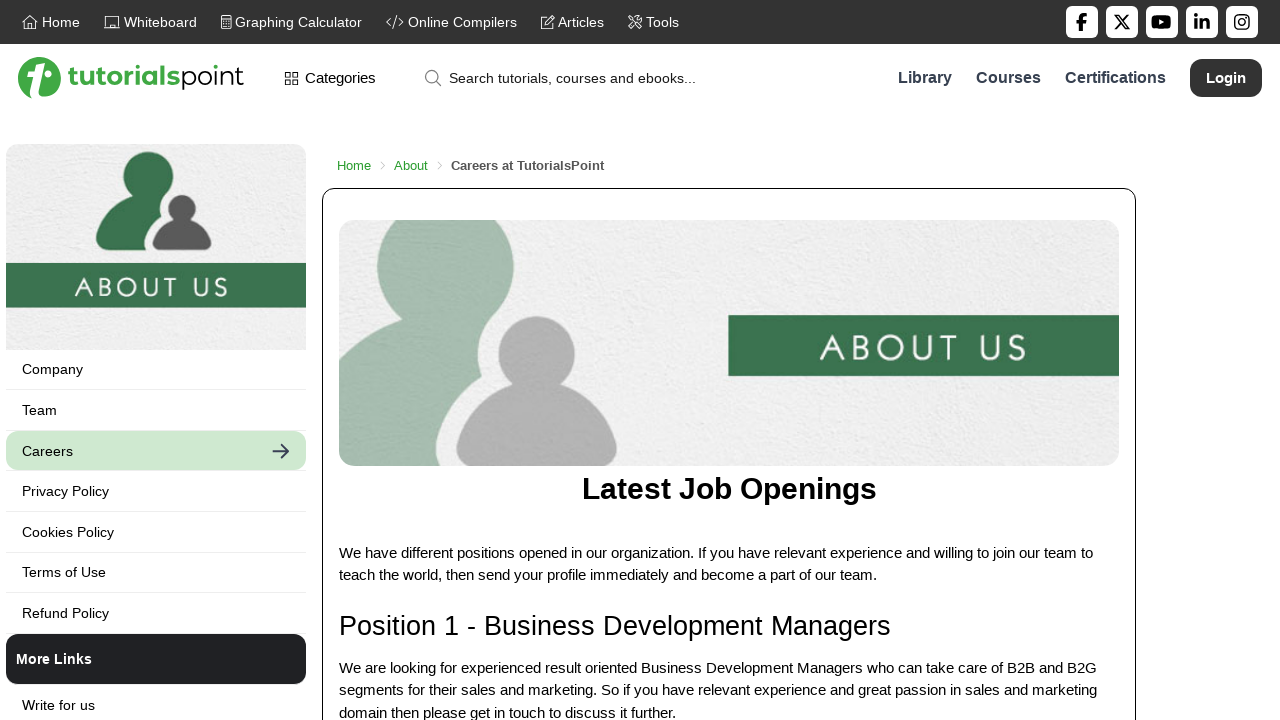

Reloaded the TutorialsPoint careers page
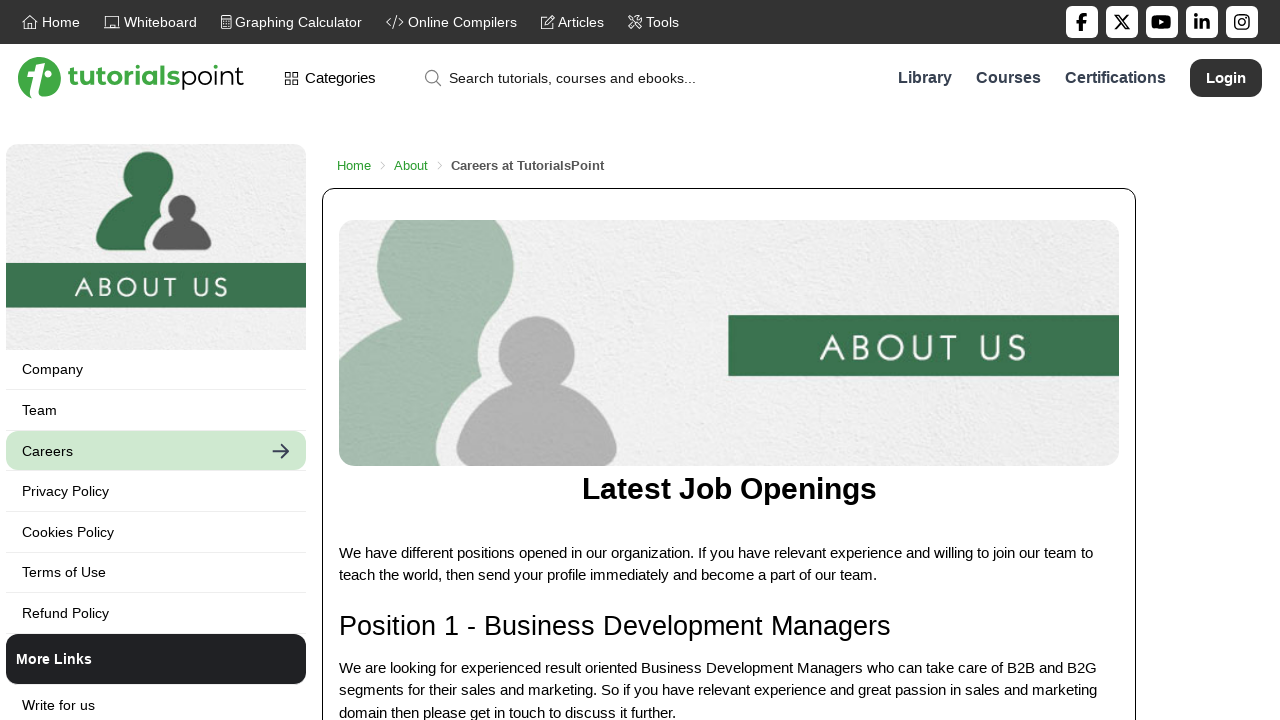

Moved mouse to position (12, 31) at (12, 31)
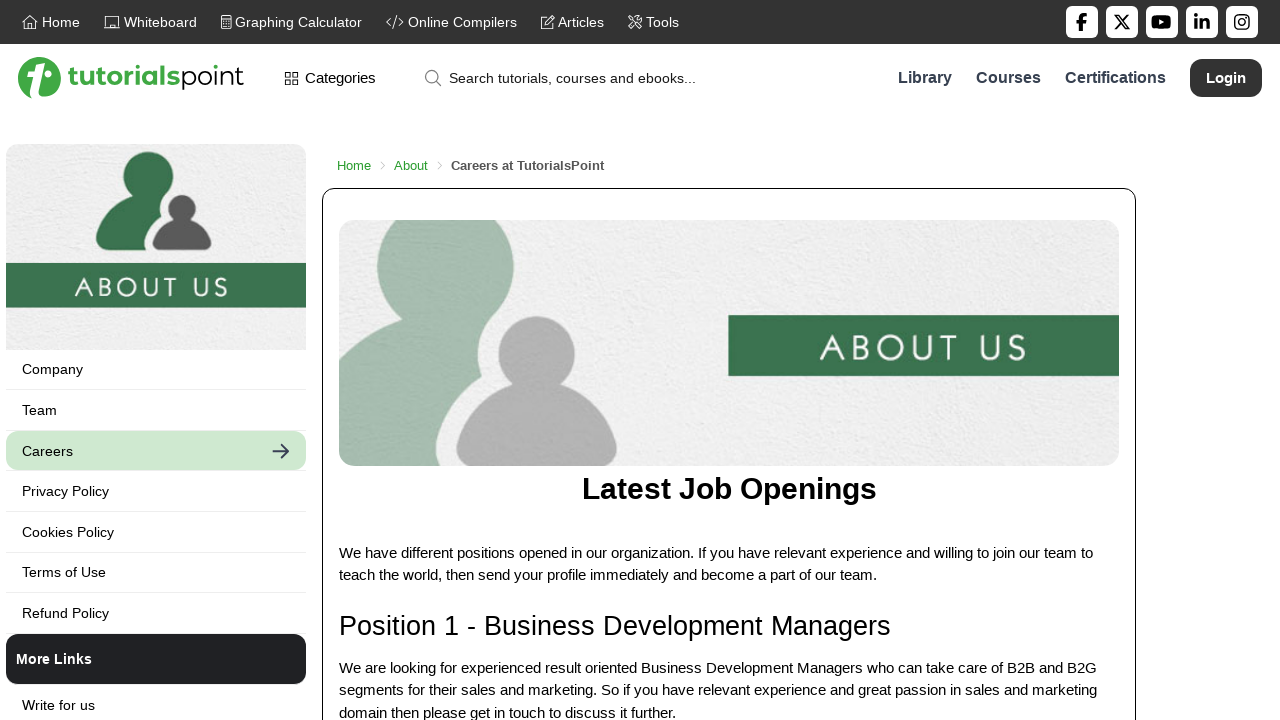

Located the Company element
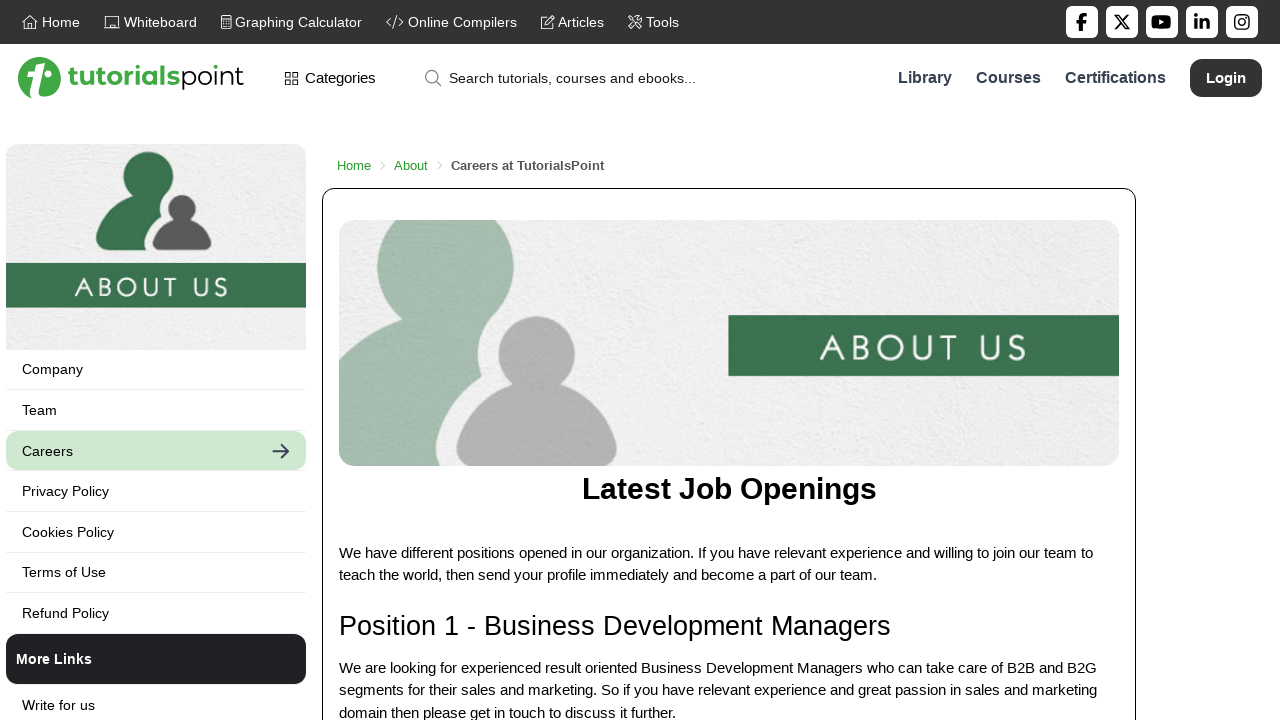

Performed mouse hover action on the Company element at (156, 369) on text='Company' >> nth=0
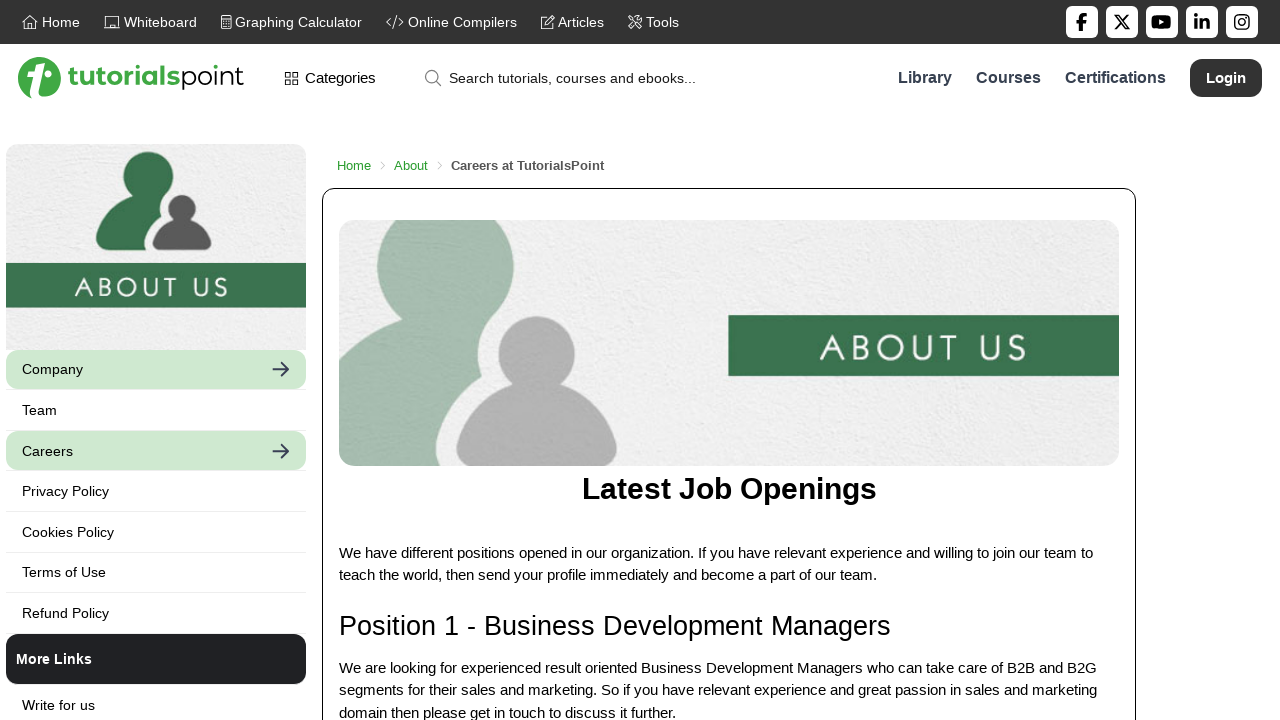

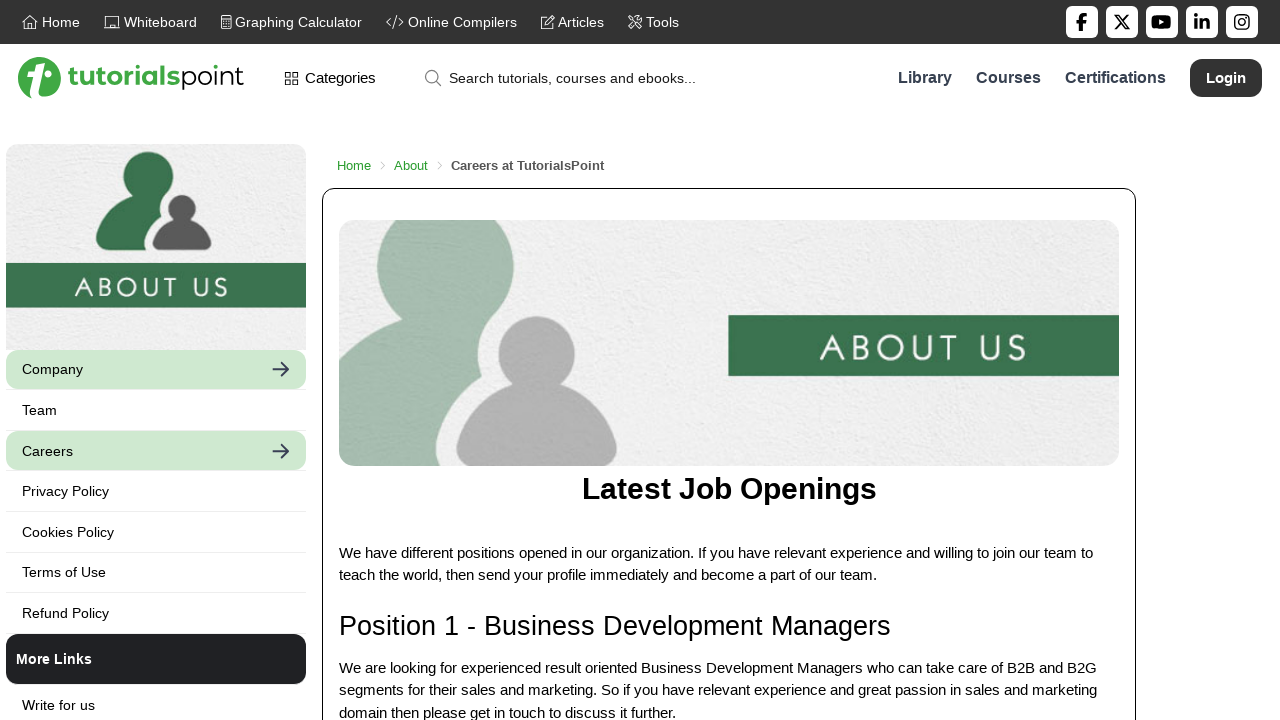